Tests handling multiple browser windows by clicking a button to open a new window, iterating through all window handles, and switching between them

Starting URL: https://demo.automationtesting.in/Windows.html

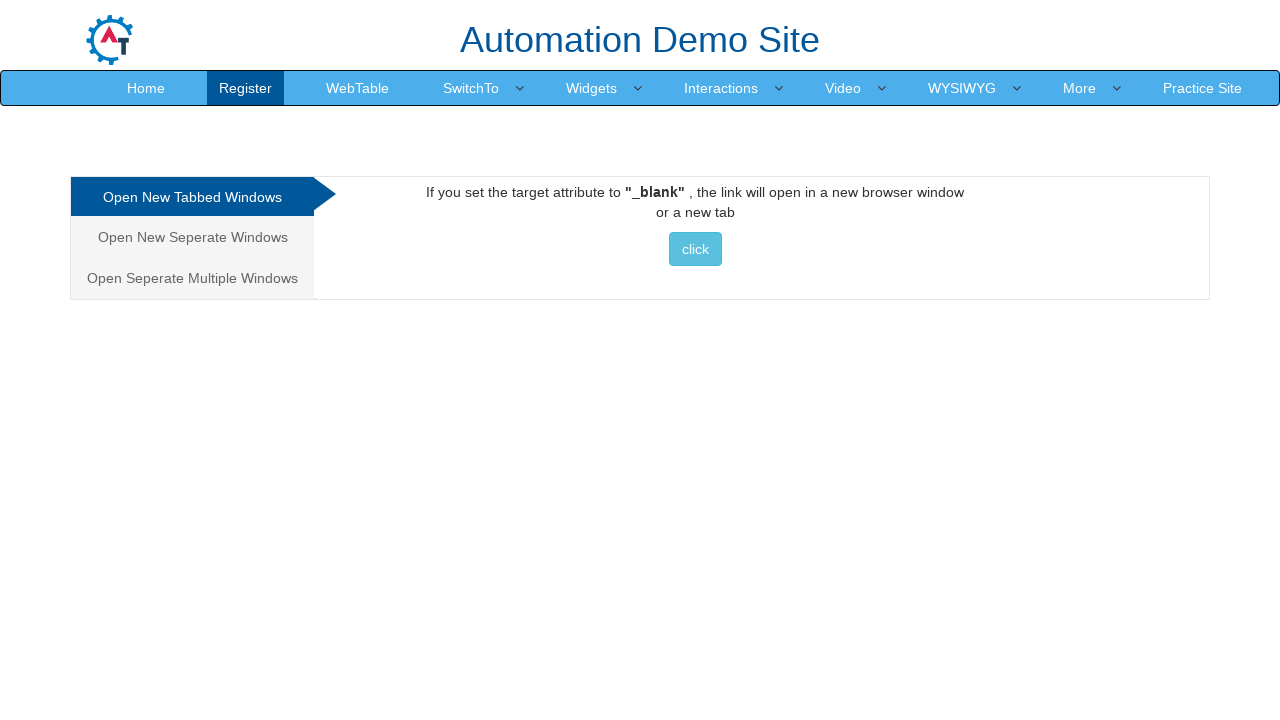

Clicked on 'Open New Seperate Windows' tab/link at (192, 237) on xpath=//a[normalize-space()='Open New Seperate Windows']
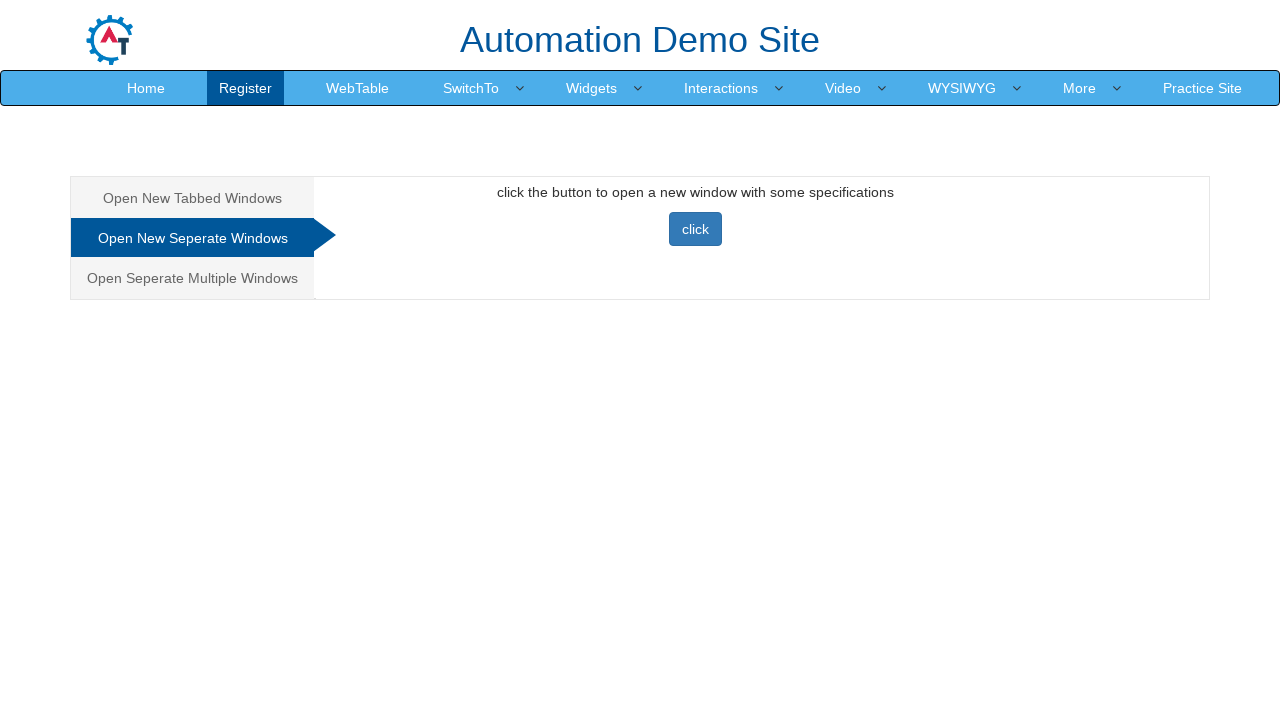

Clicked button to open a new window at (695, 229) on xpath=//button[@class='btn btn-primary']
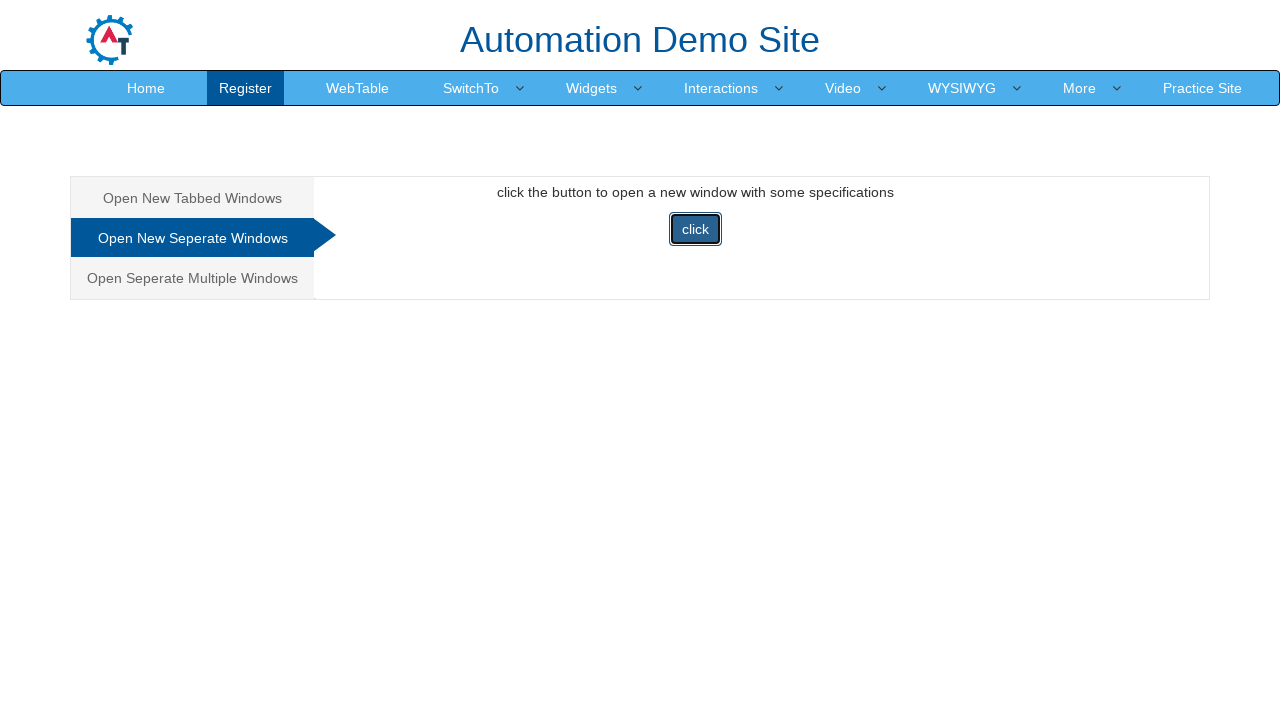

Retrieved the newly opened page object
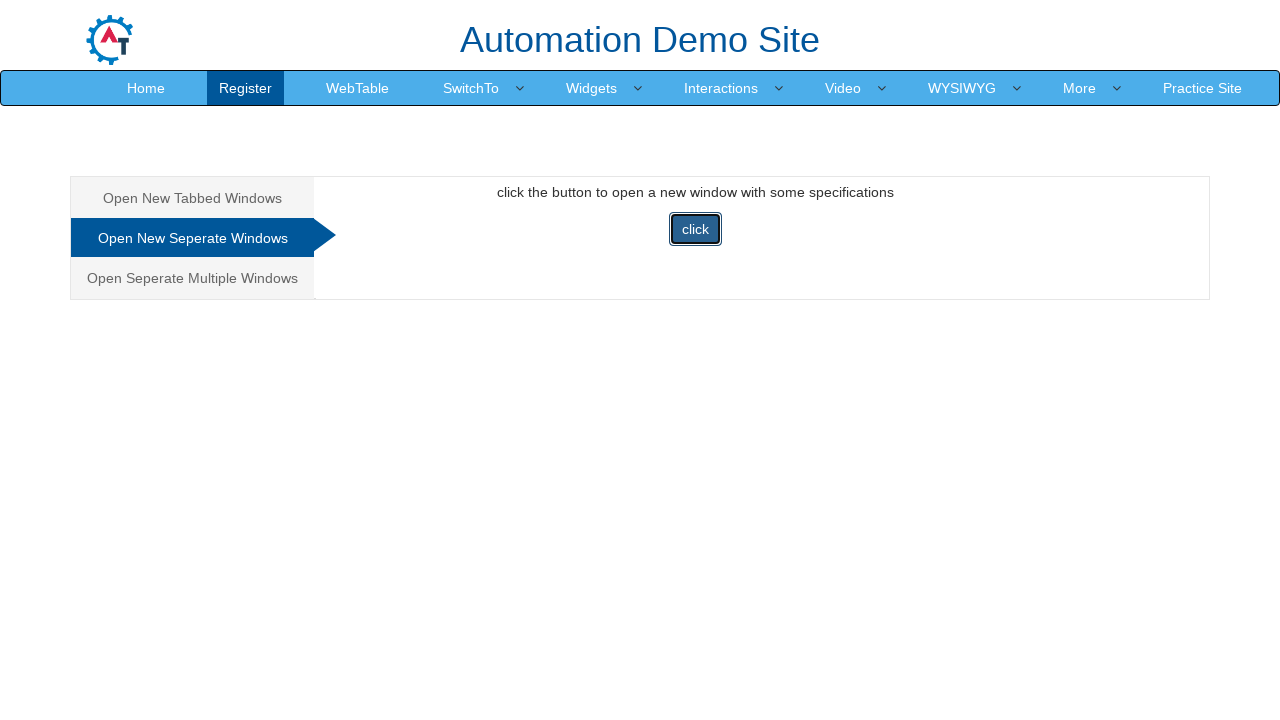

New page finished loading
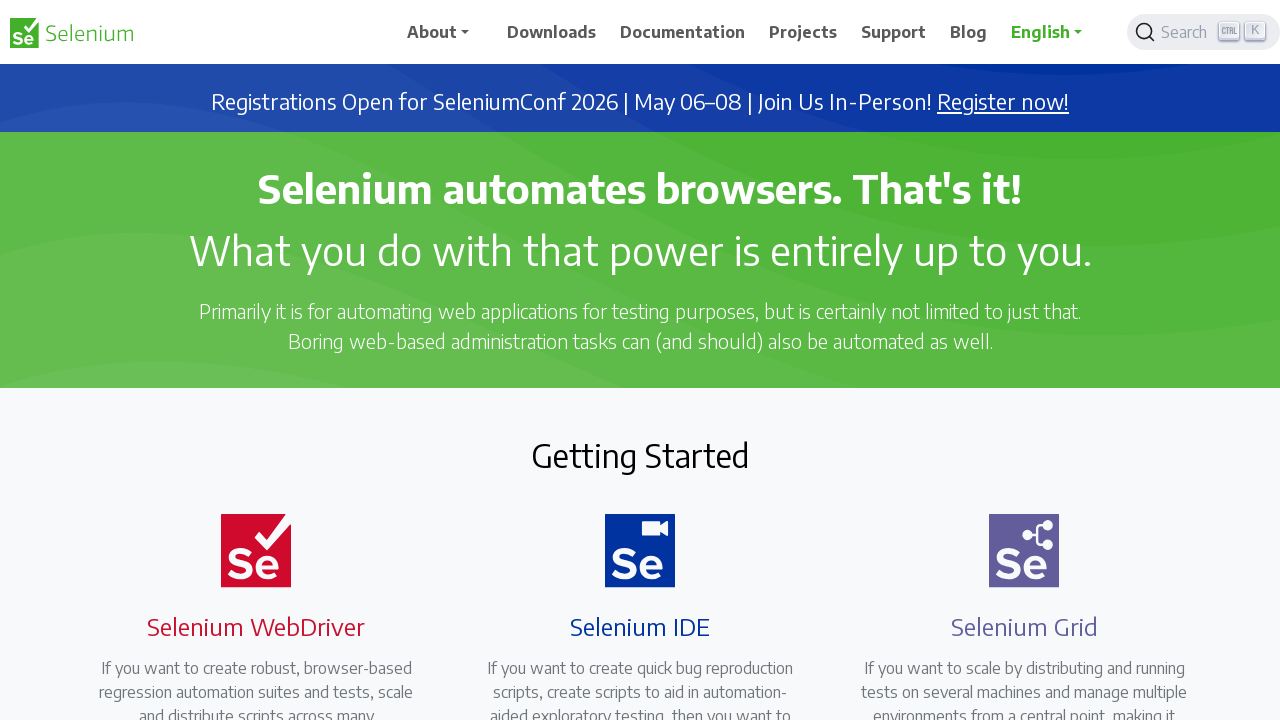

Retrieved original page title: 'Frames & windows'
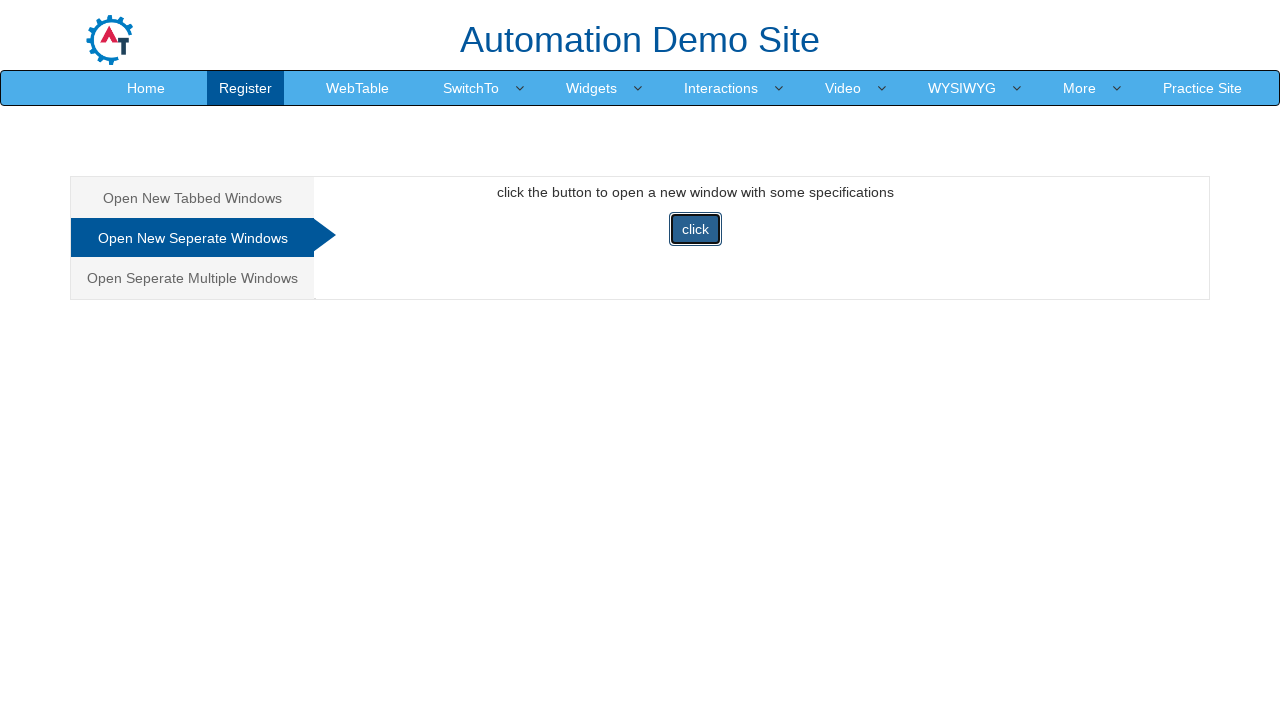

Retrieved new page title: 'Selenium'
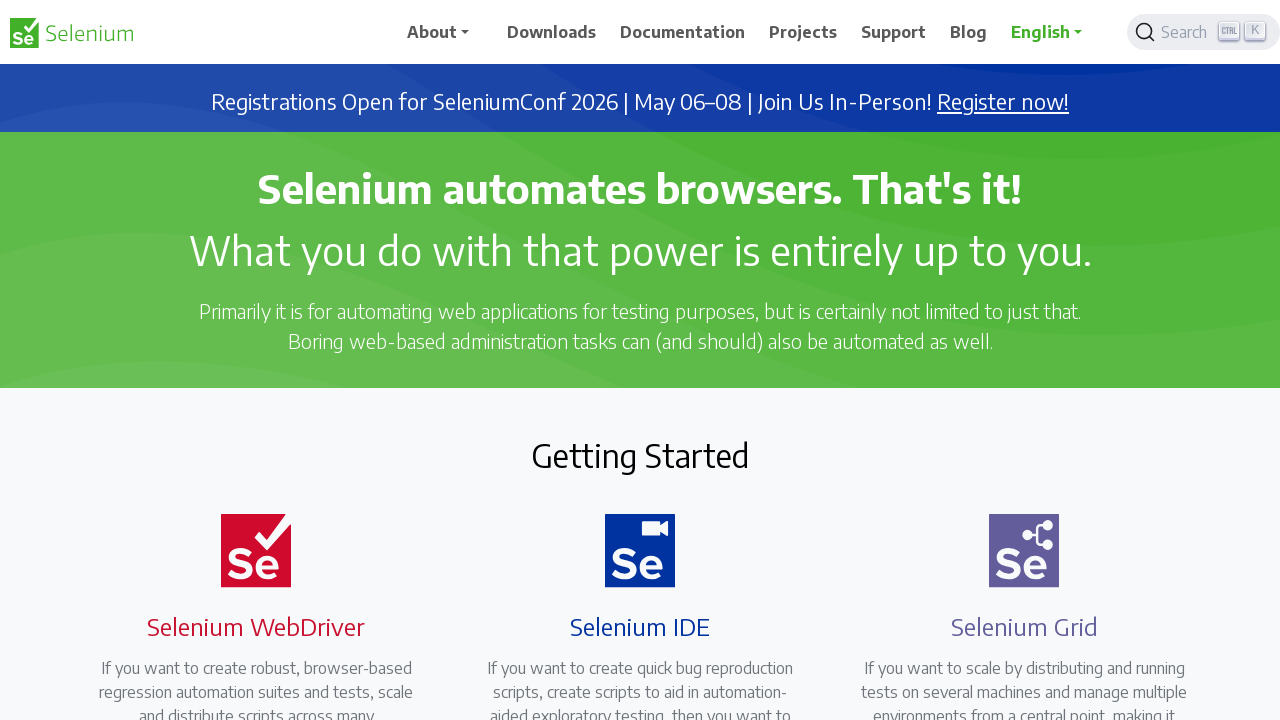

Switched focus back to original page
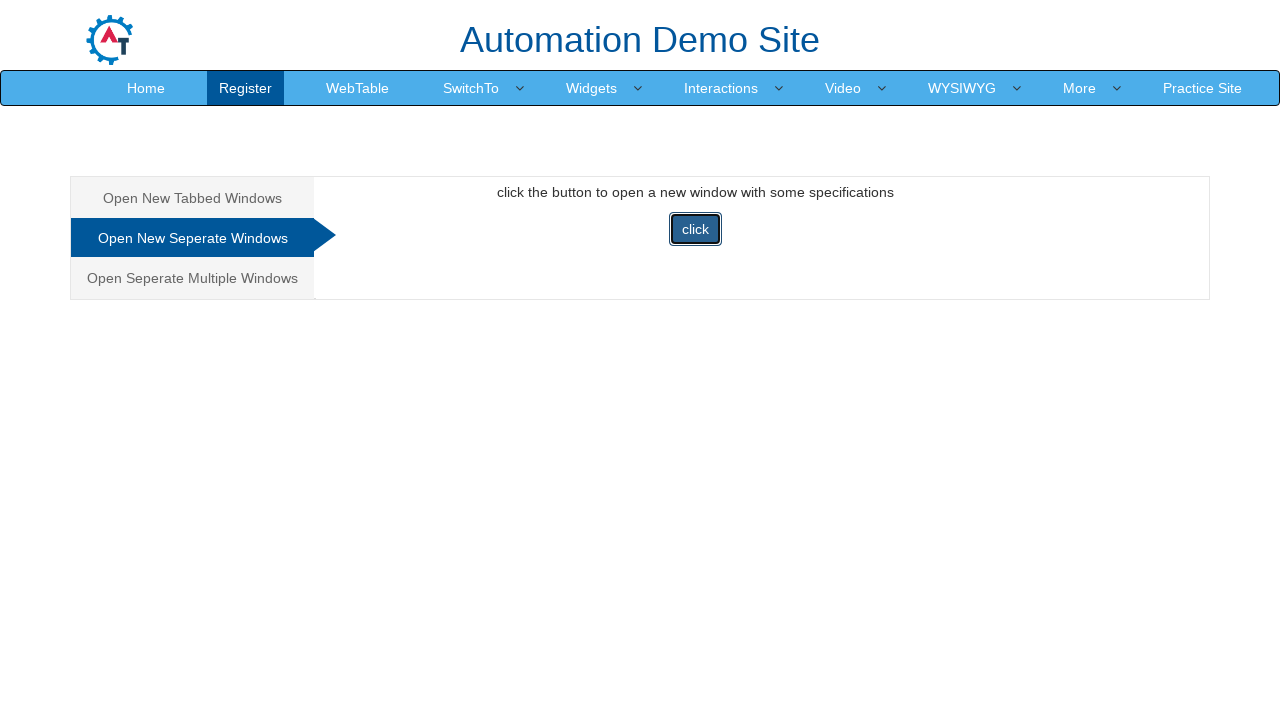

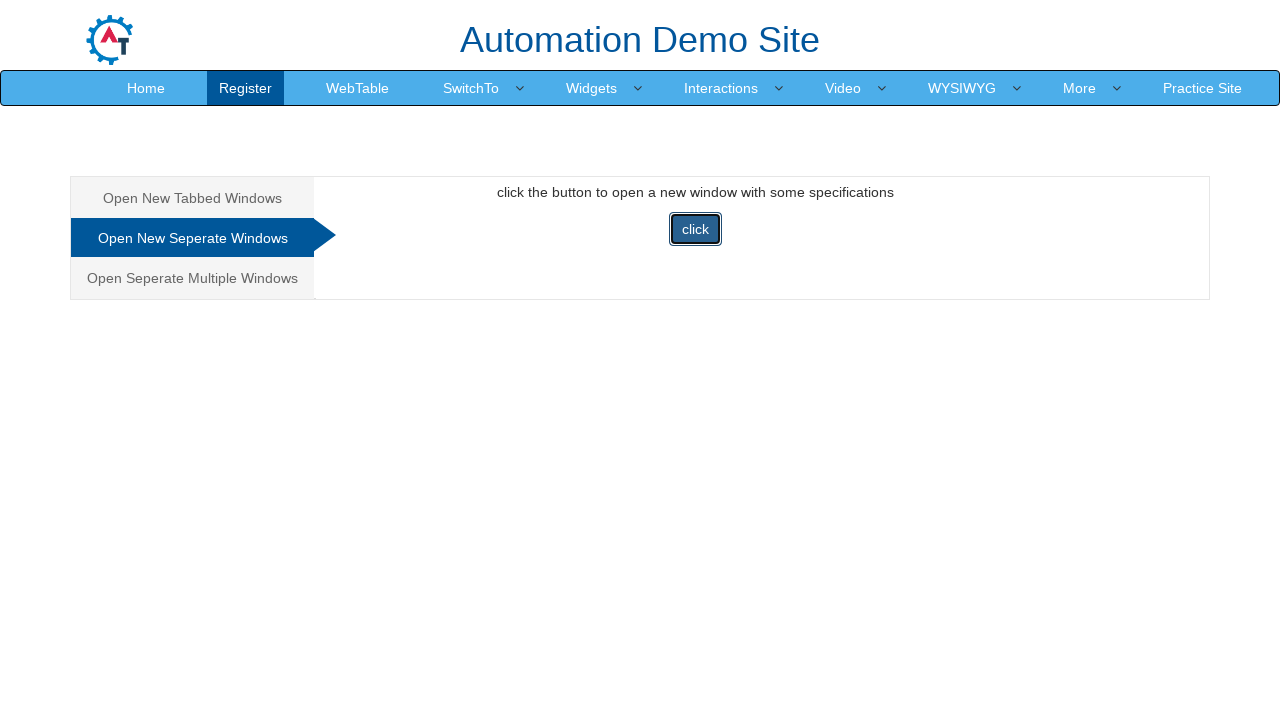